Tests that todo data persists after page reload

Starting URL: https://demo.playwright.dev/todomvc

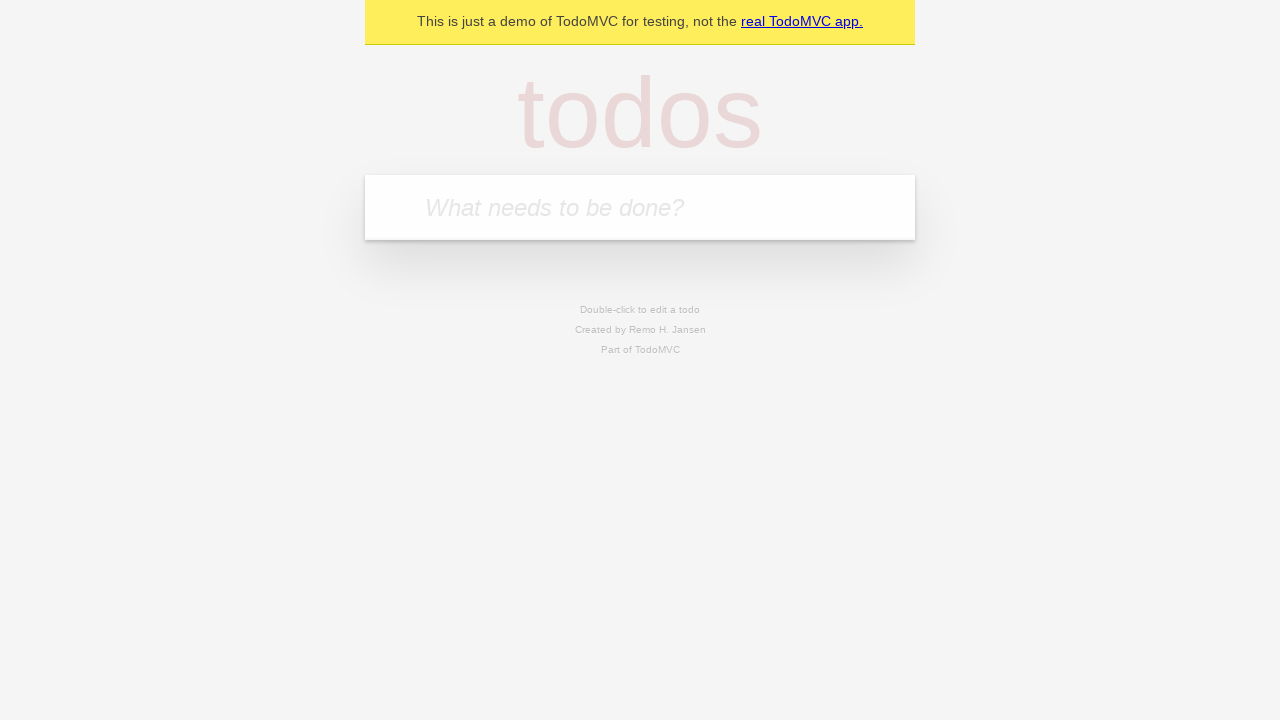

Filled todo input with 'buy some cheese' on internal:attr=[placeholder="What needs to be done?"i]
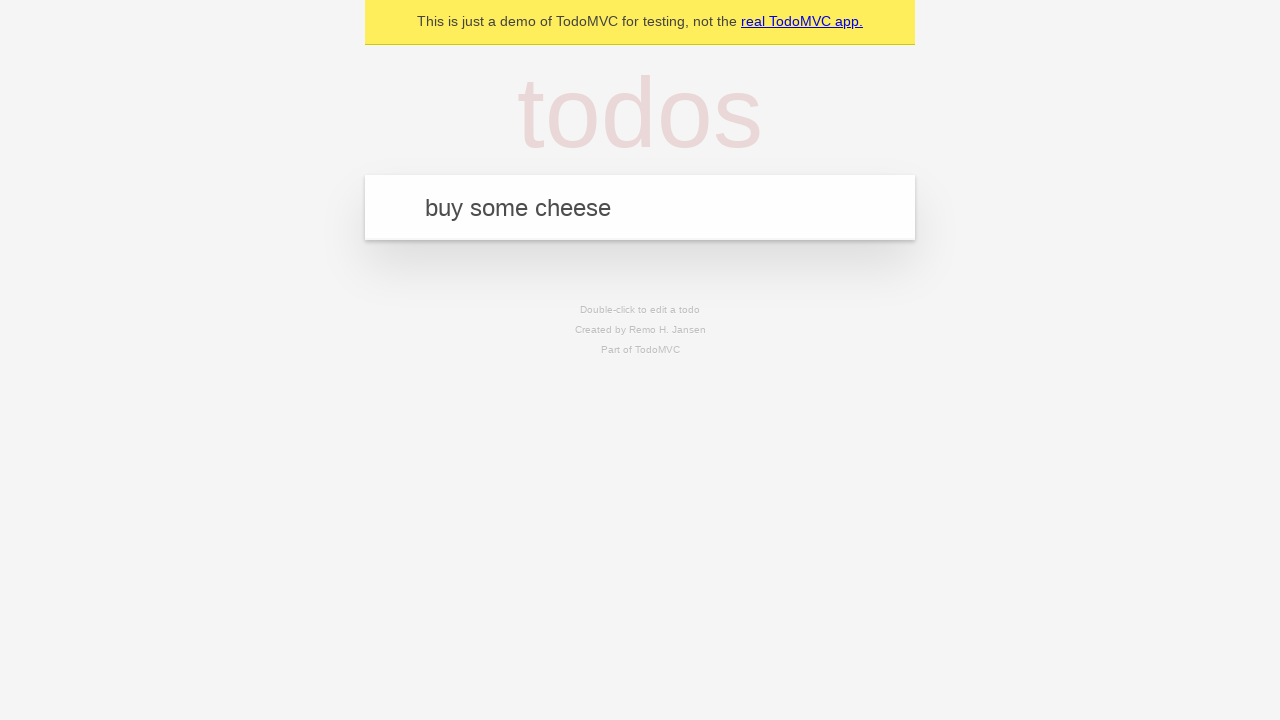

Pressed Enter to add first todo on internal:attr=[placeholder="What needs to be done?"i]
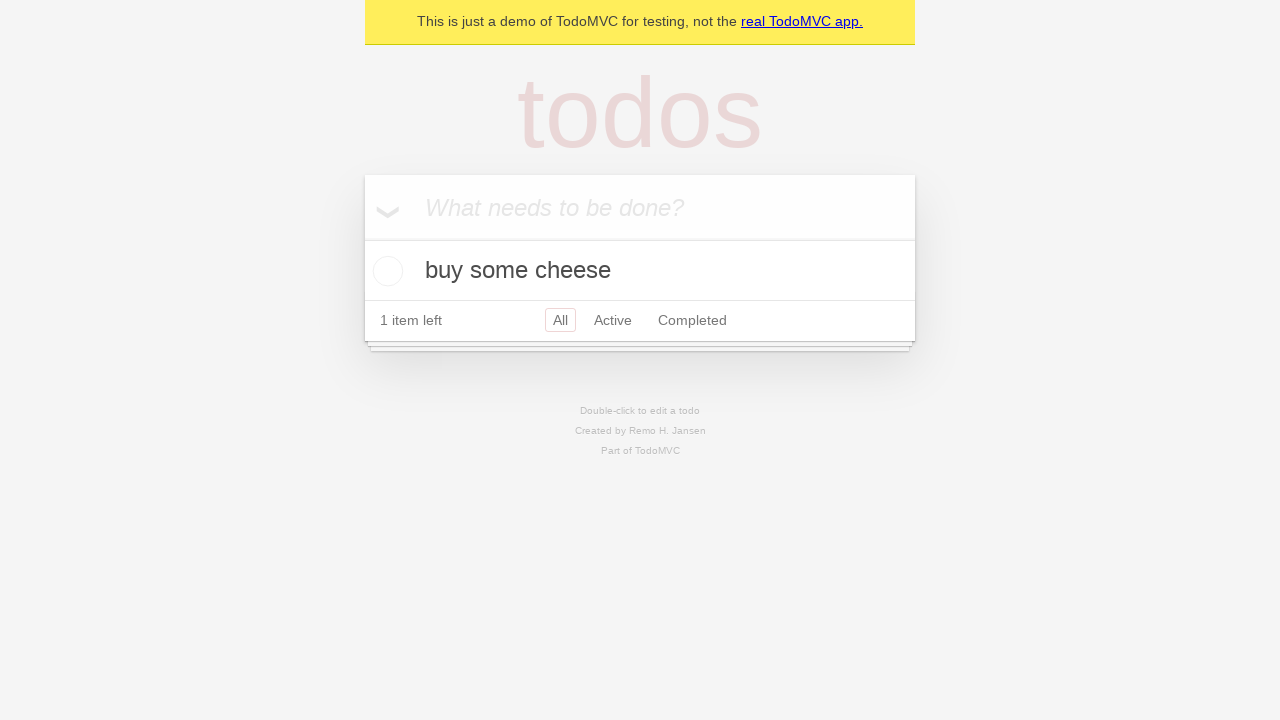

Filled todo input with 'feed the cat' on internal:attr=[placeholder="What needs to be done?"i]
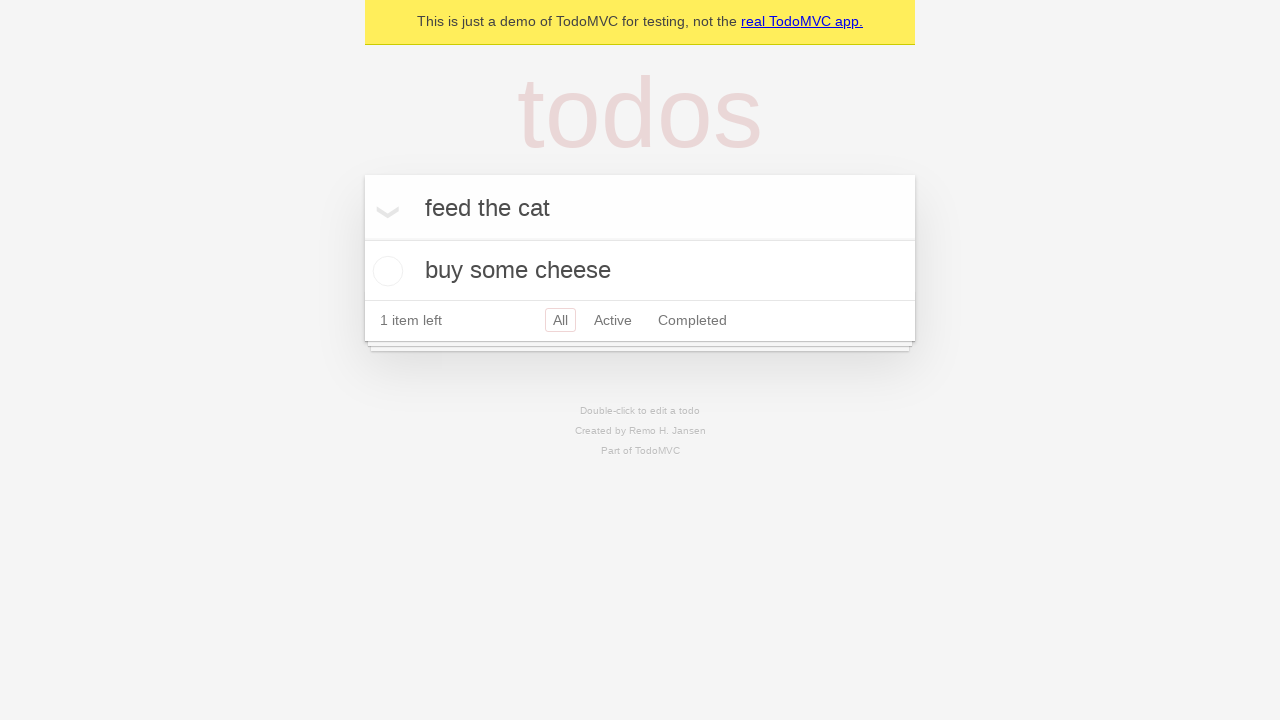

Pressed Enter to add second todo on internal:attr=[placeholder="What needs to be done?"i]
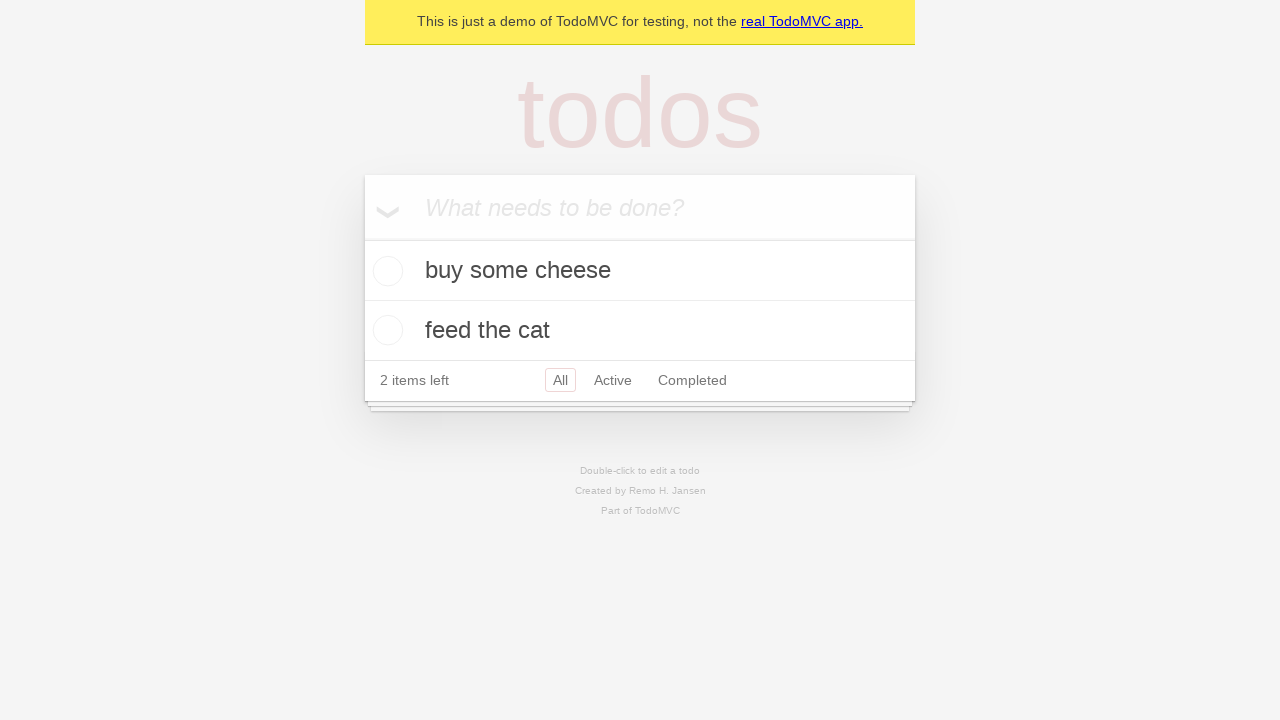

Checked the first todo item at (385, 271) on internal:testid=[data-testid="todo-item"s] >> nth=0 >> internal:role=checkbox
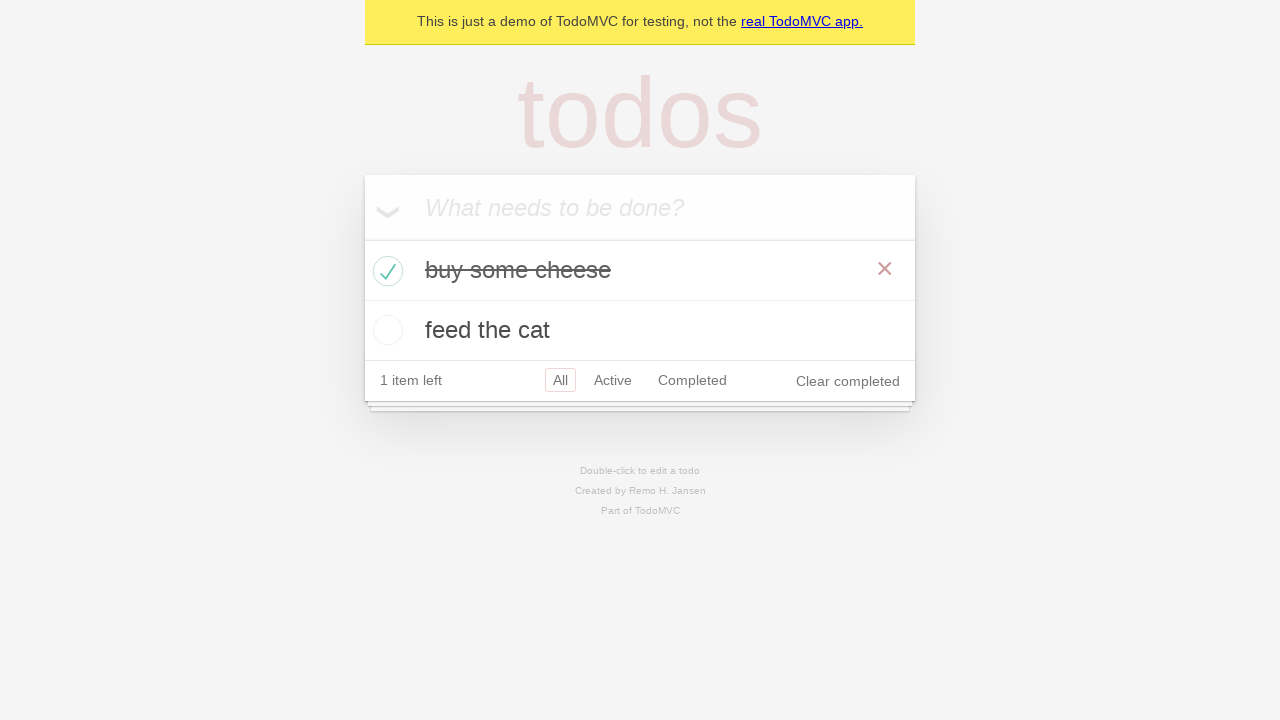

Reloaded the page to test data persistence
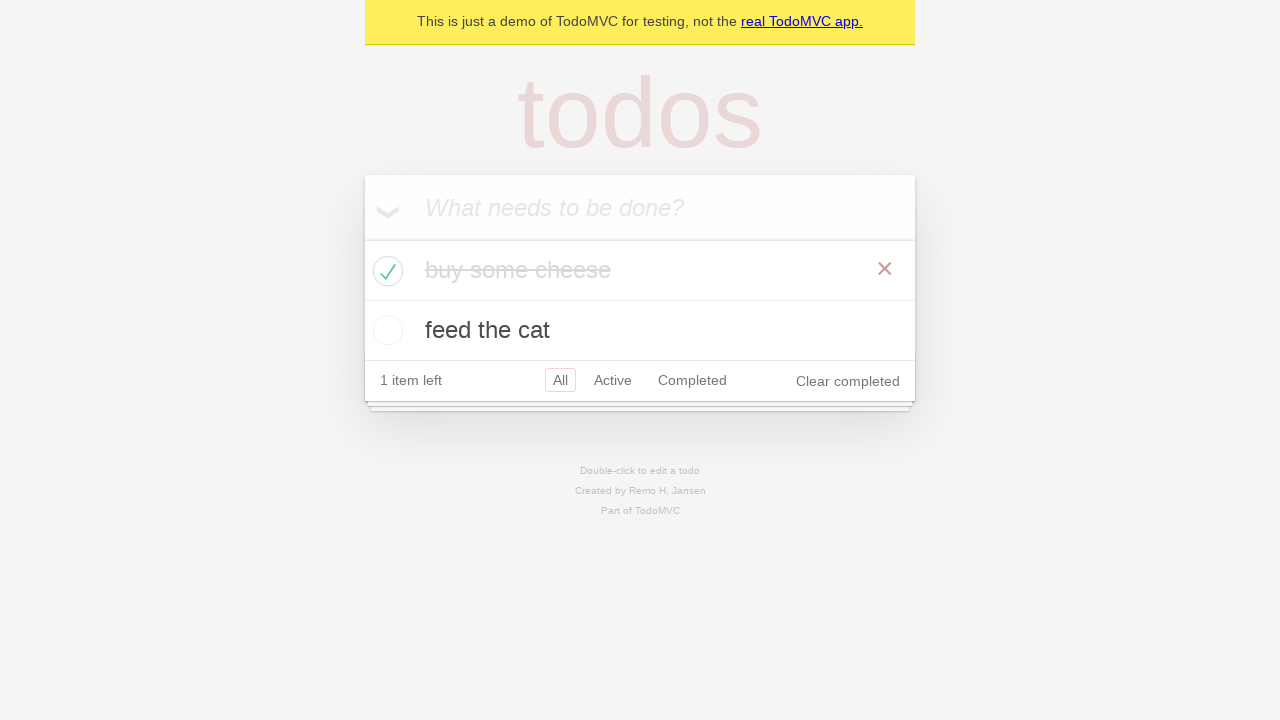

Todos loaded after page reload, confirming data persistence
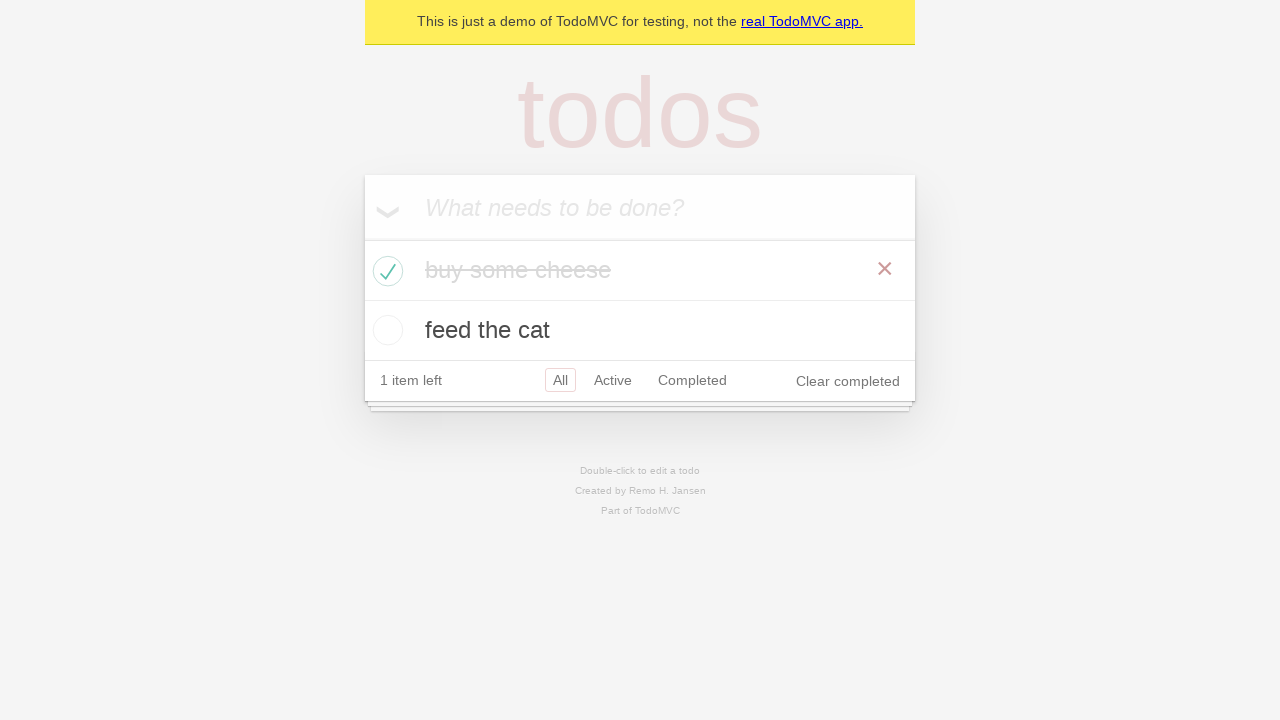

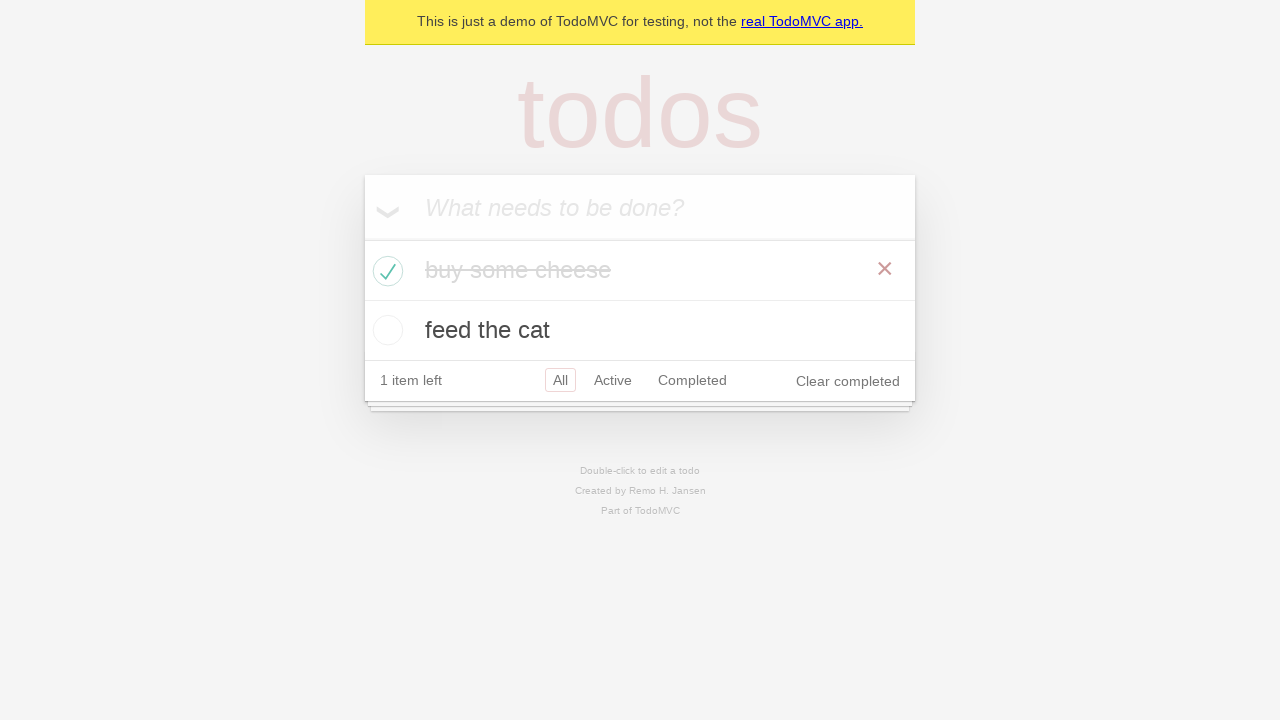